Tests drag and drop functionality within an iframe by dragging an element to a drop zone on the jQuery UI demo page

Starting URL: https://jqueryui.com/droppable/

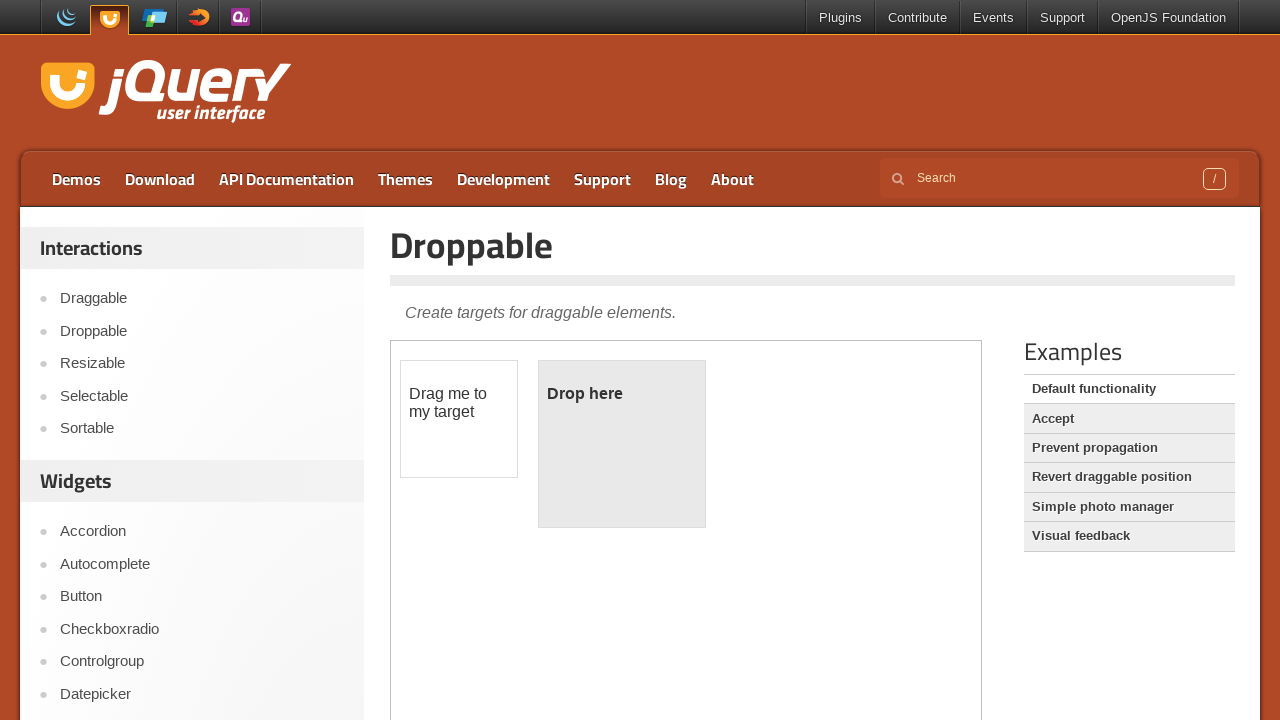

Retrieved all frames from the page
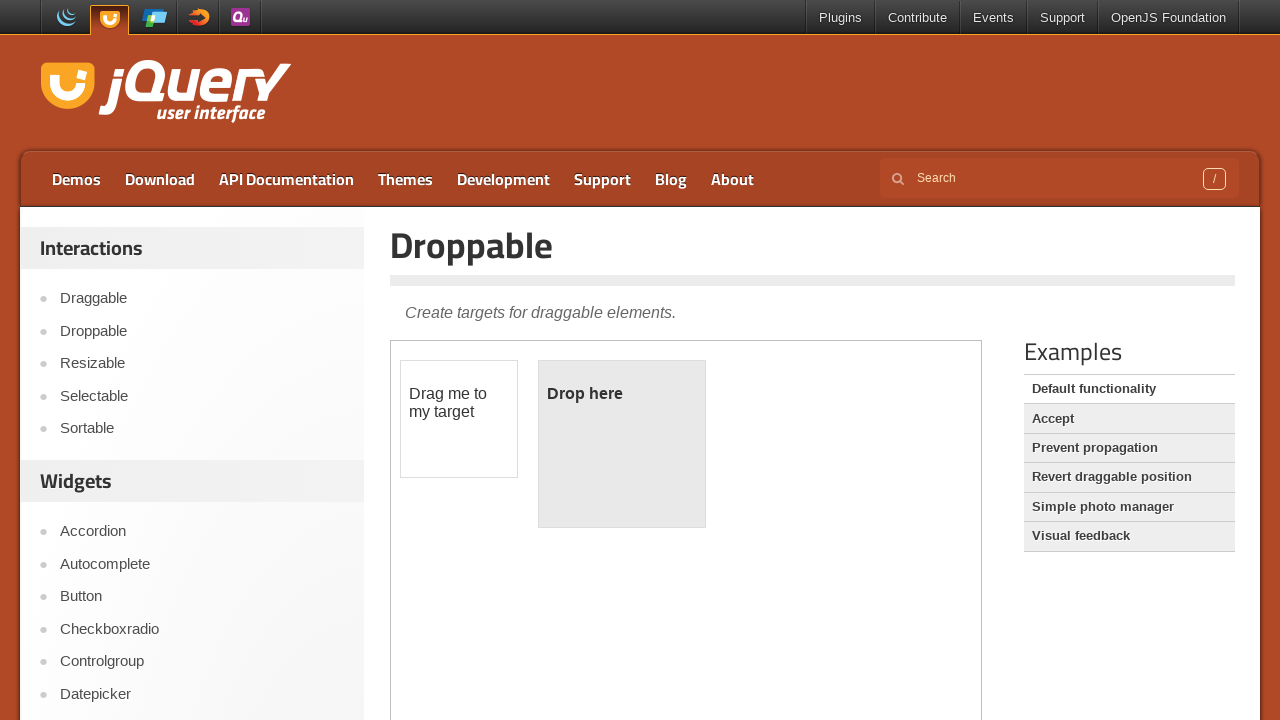

Selected the first iframe containing the drag and drop demo
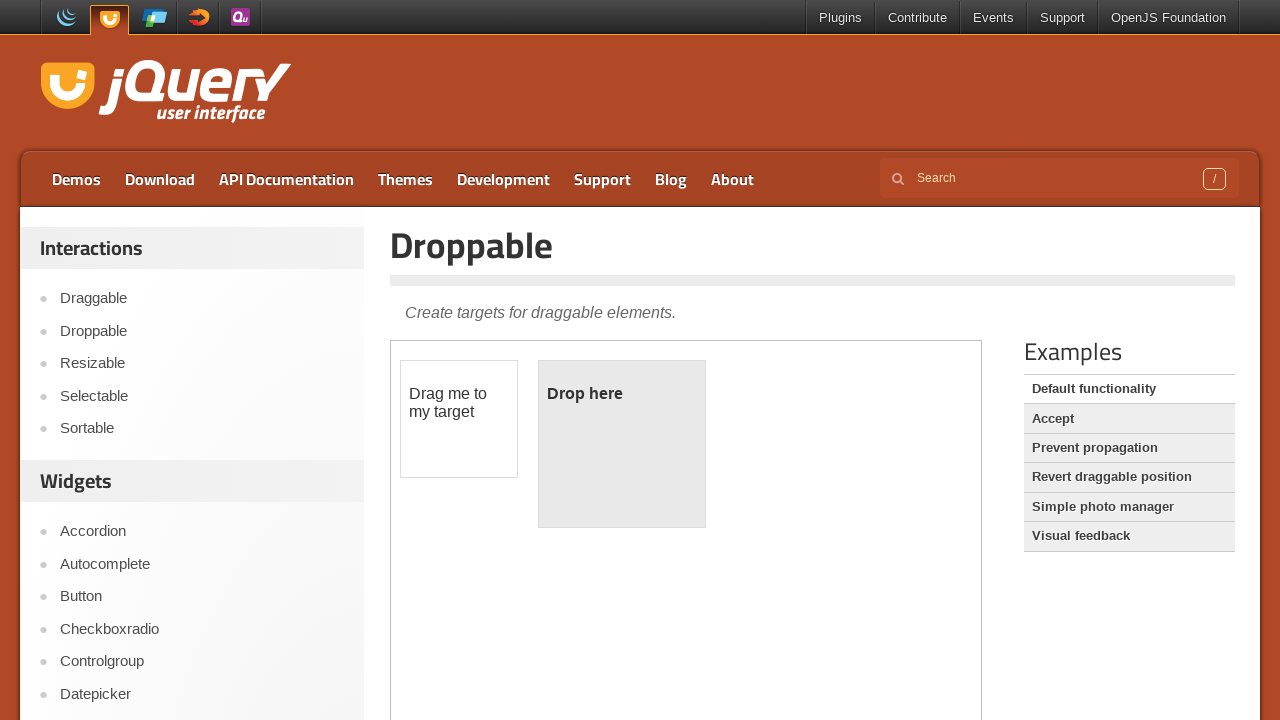

Located the draggable element with id 'draggable' in the iframe
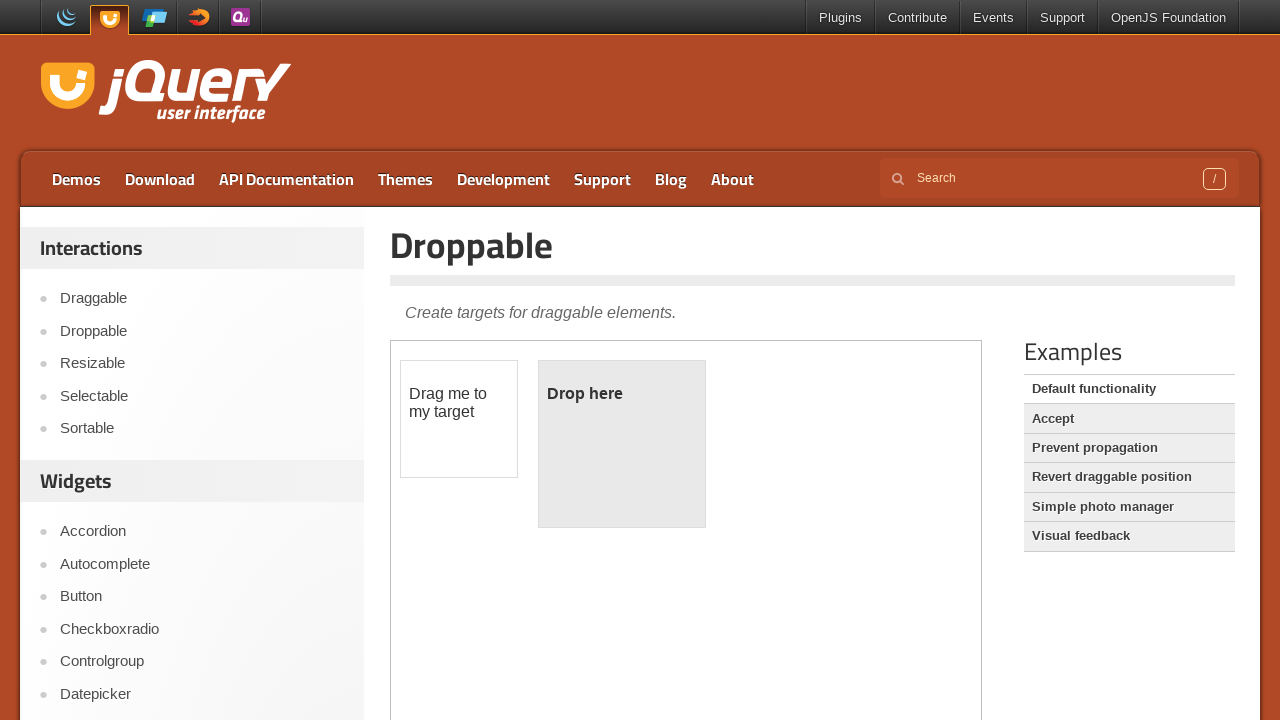

Located the droppable element with id 'droppable' in the iframe
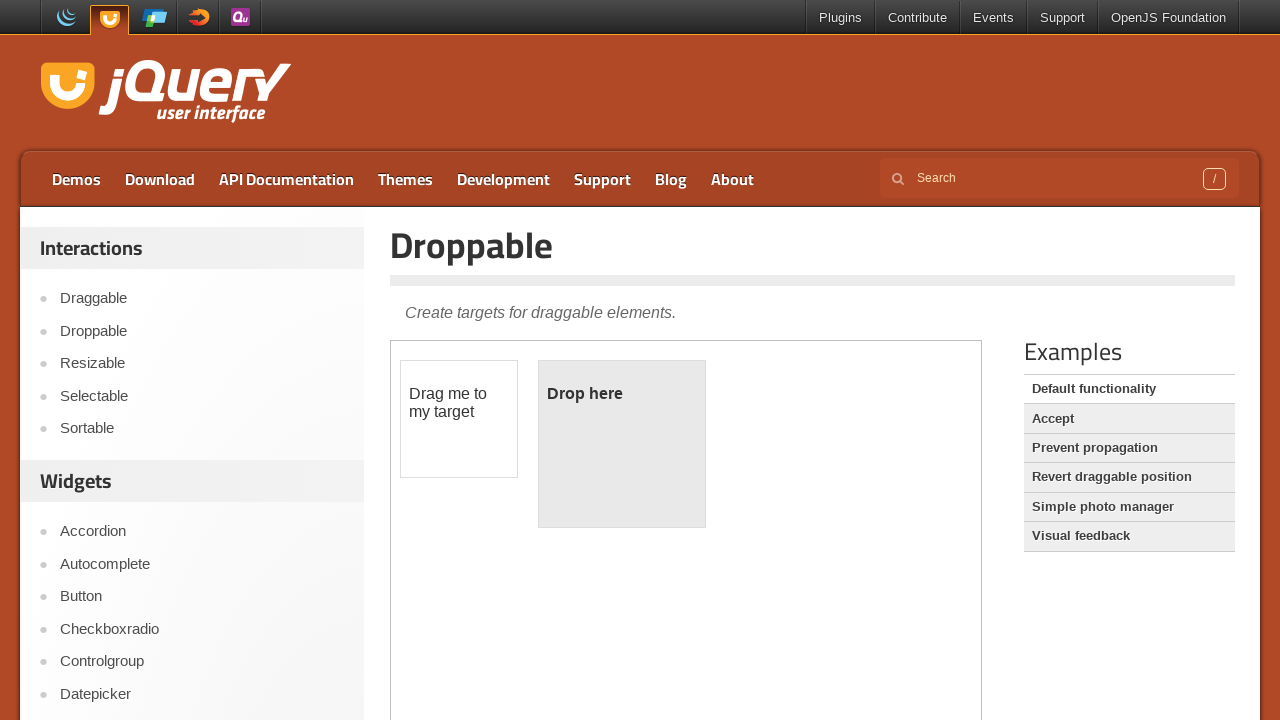

Performed drag and drop operation from draggable to droppable element at (622, 444)
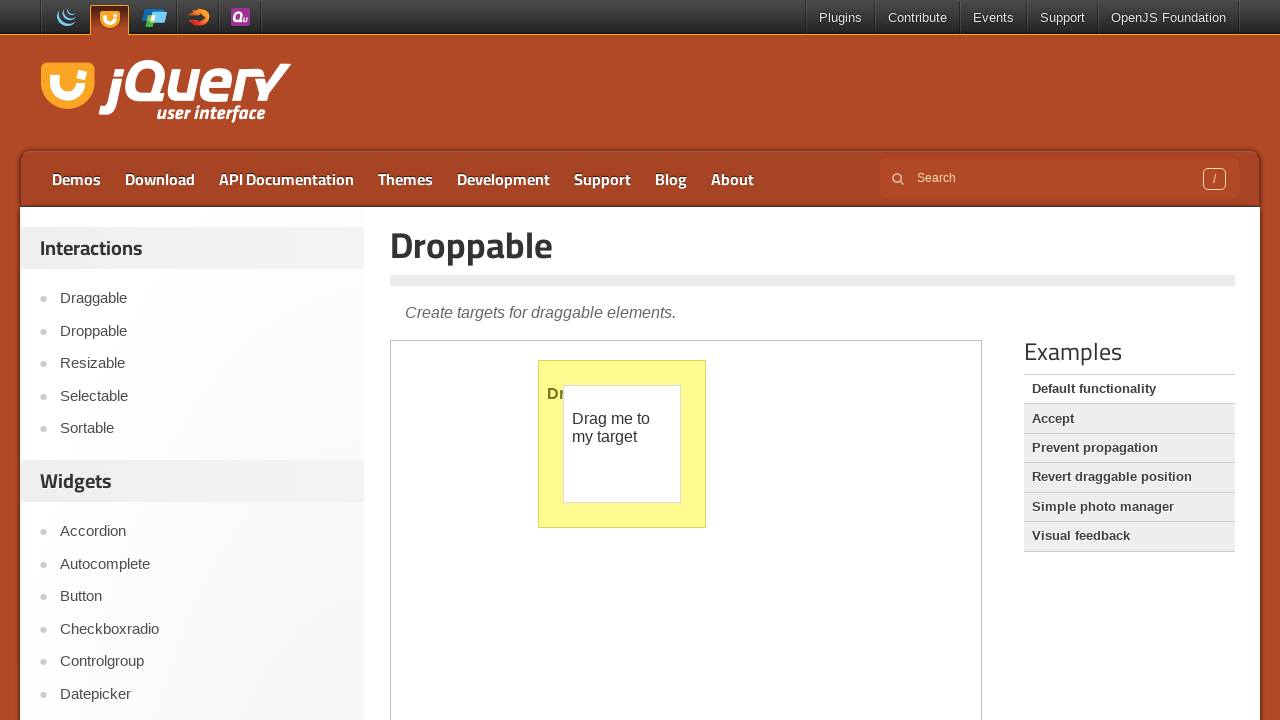

Waited 1 second for drag and drop animation to complete
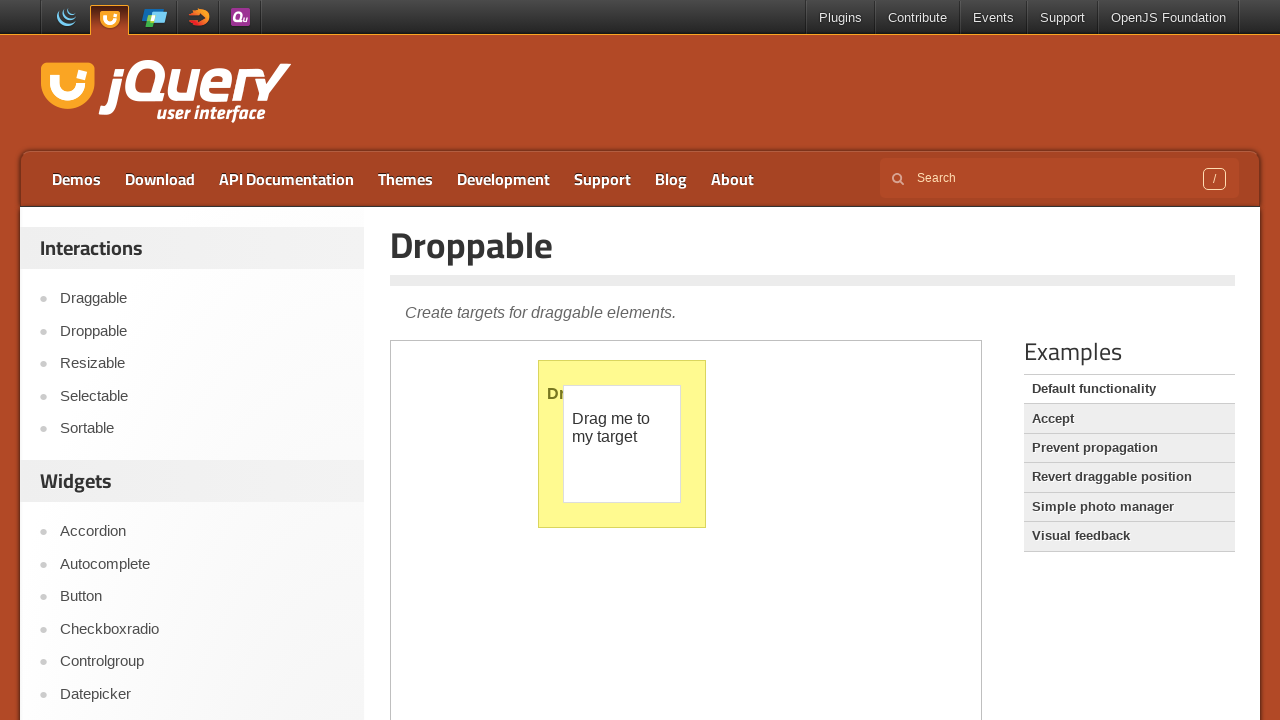

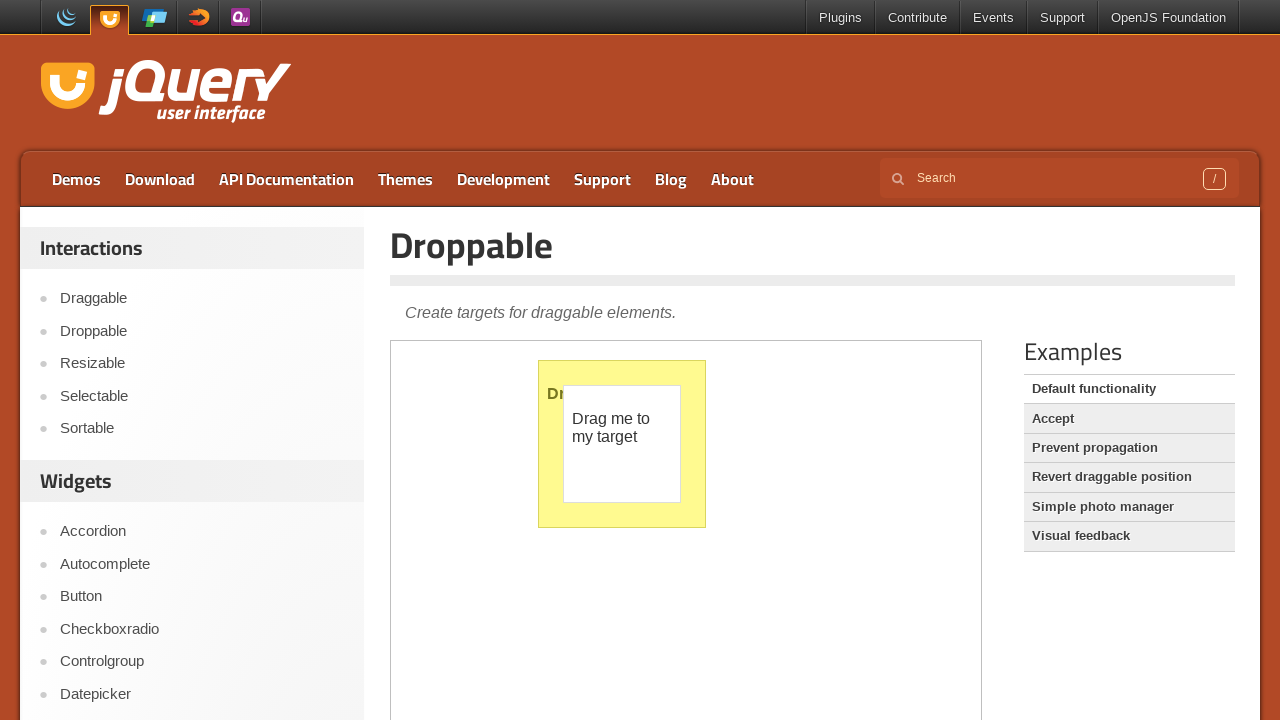